Tests JavaScript alert handling by entering a name, triggering a confirmation alert, accepting it, and verifying the alert text contains the entered name.

Starting URL: https://rahulshettyacademy.com/AutomationPractice/

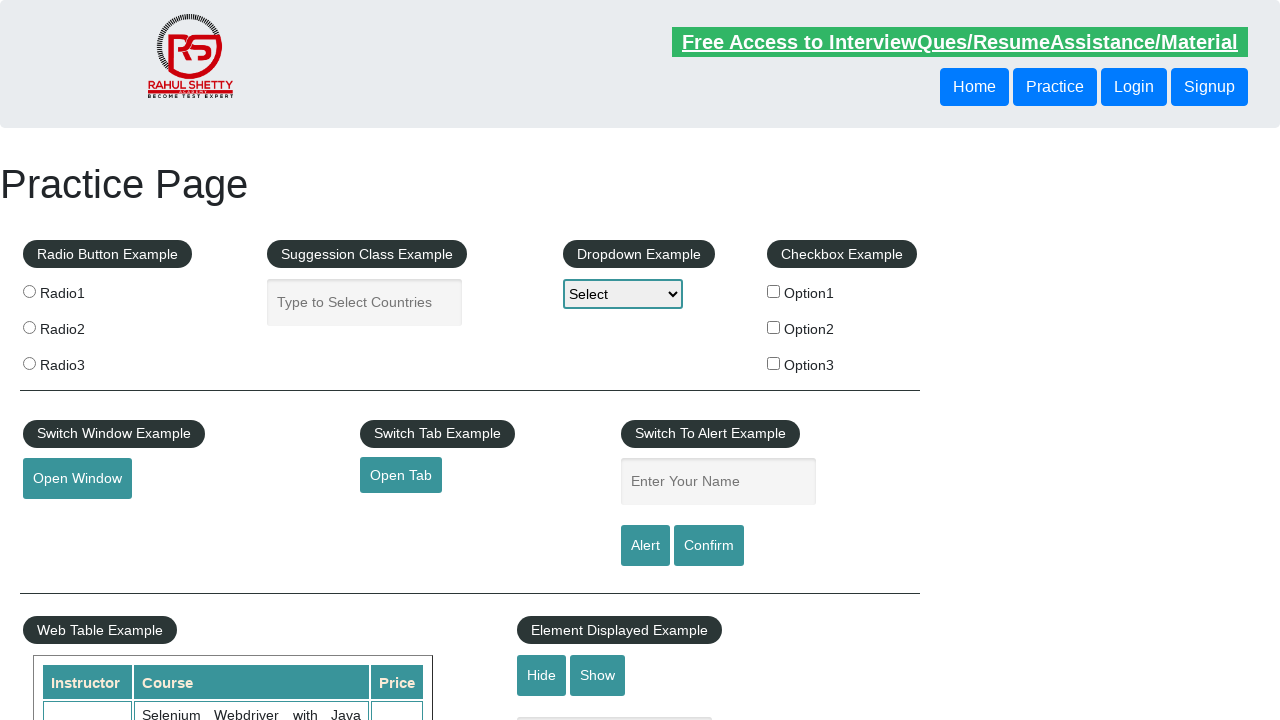

Filled name input field with 'kishore' on #name
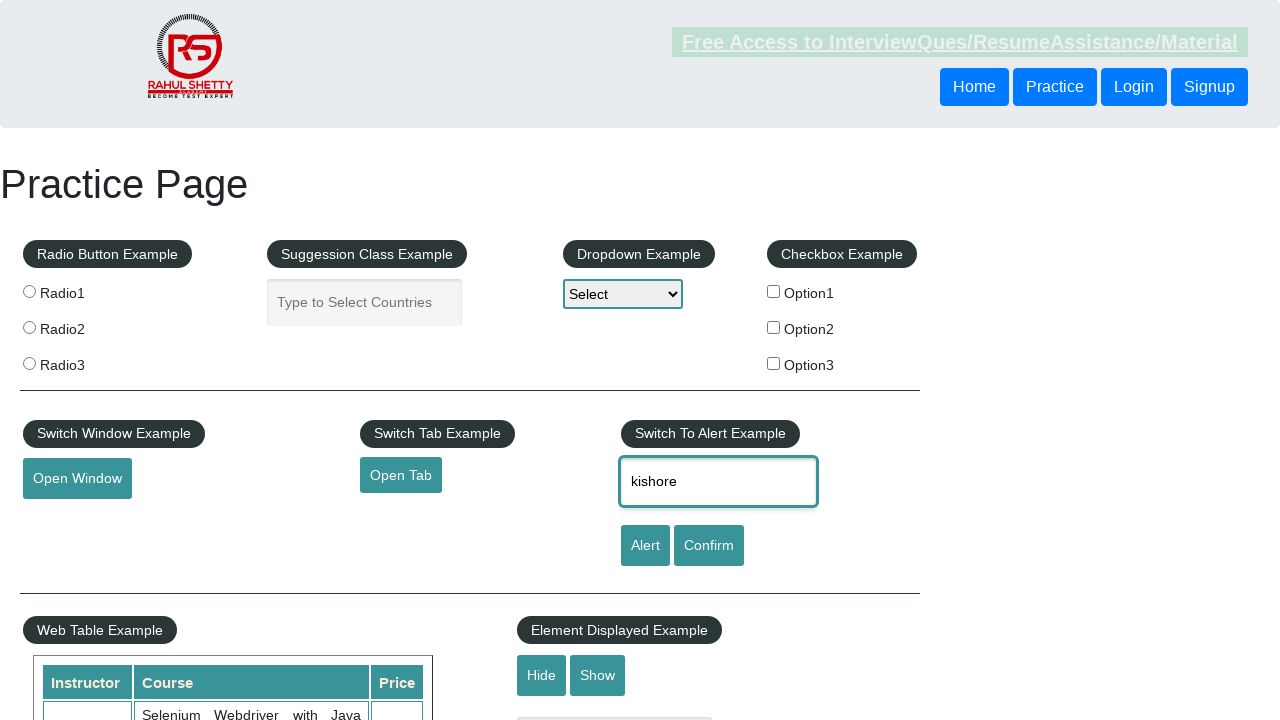

Clicked button to trigger confirmation alert at (709, 546) on input[onClick*='displayConfirm']
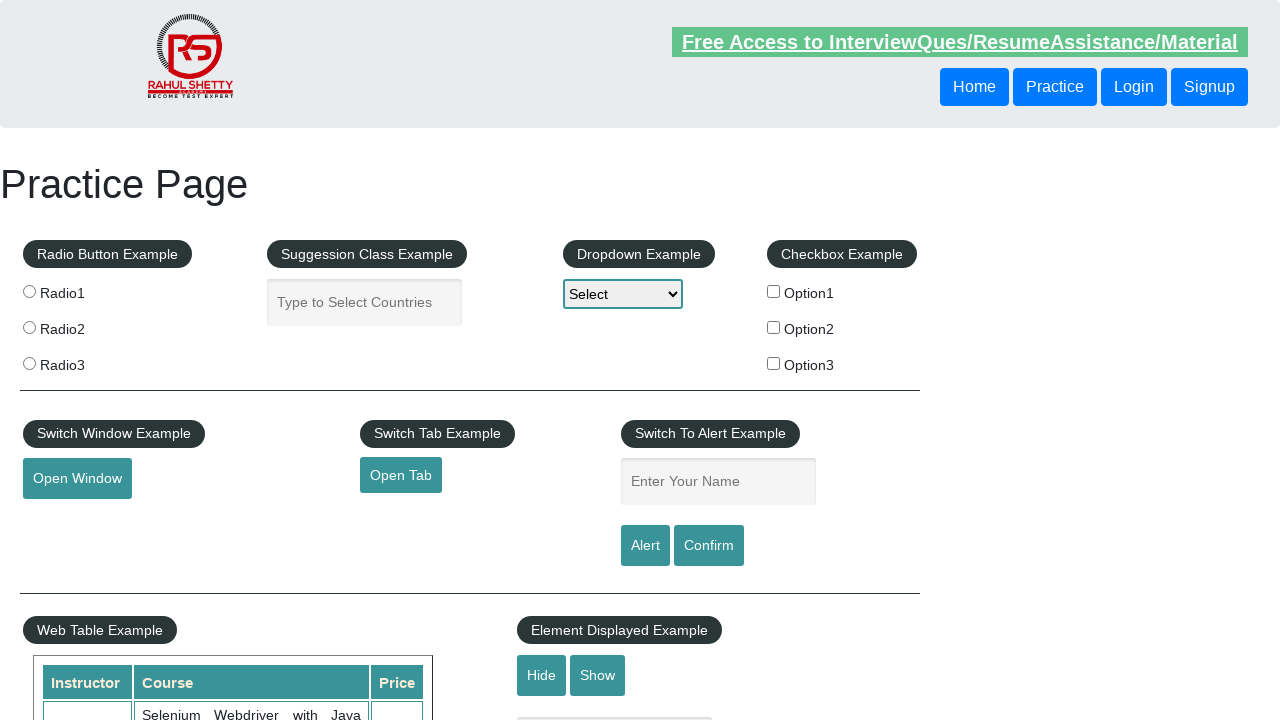

Set up dialog handler to accept alerts
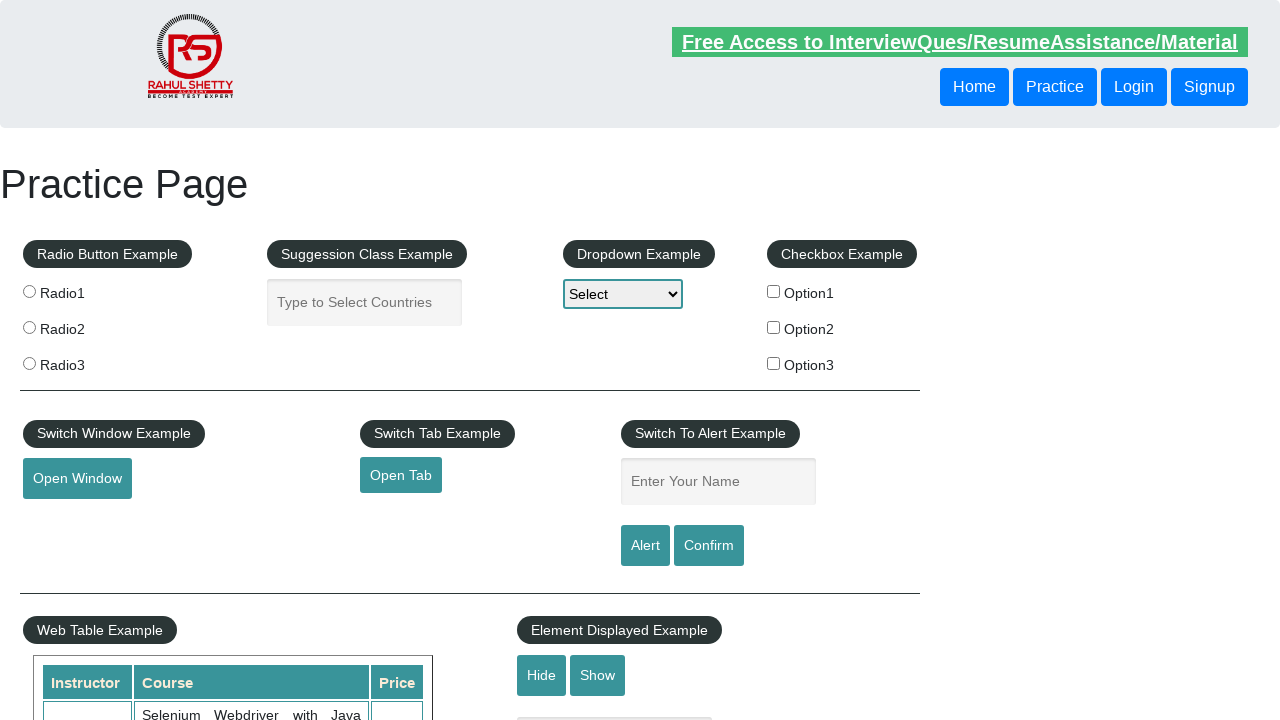

Waited for confirmation dialog to be accepted
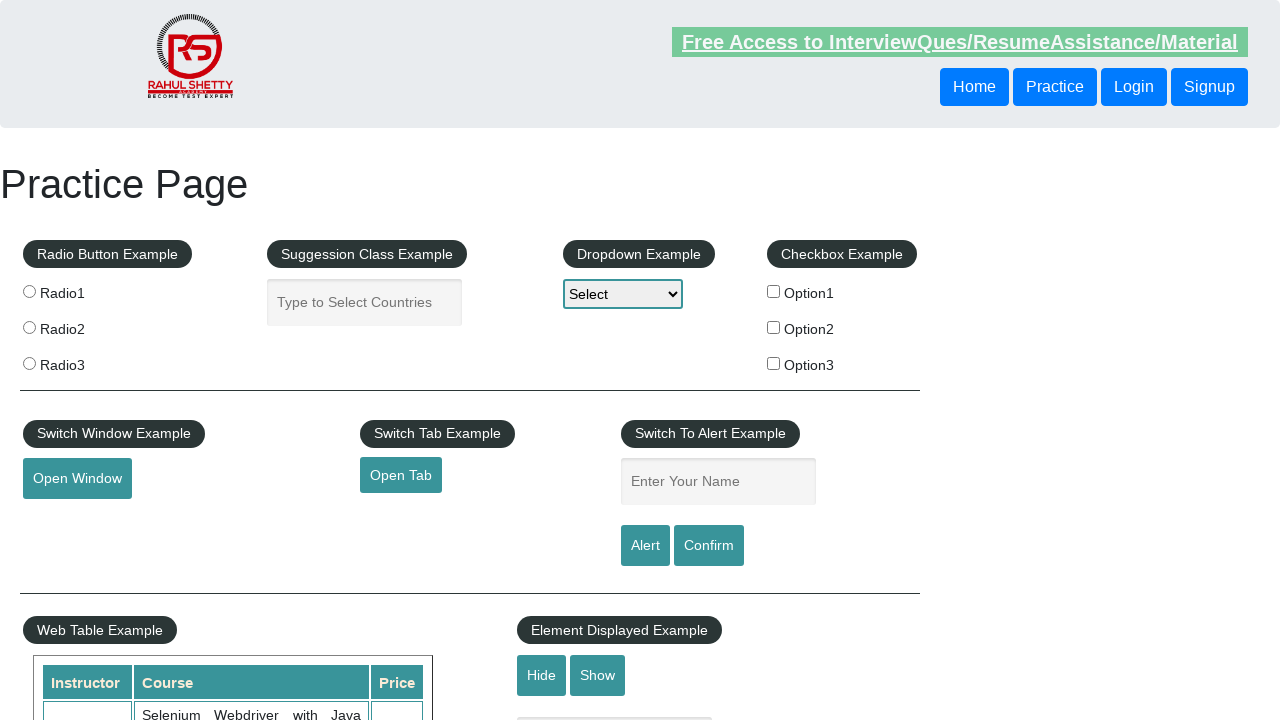

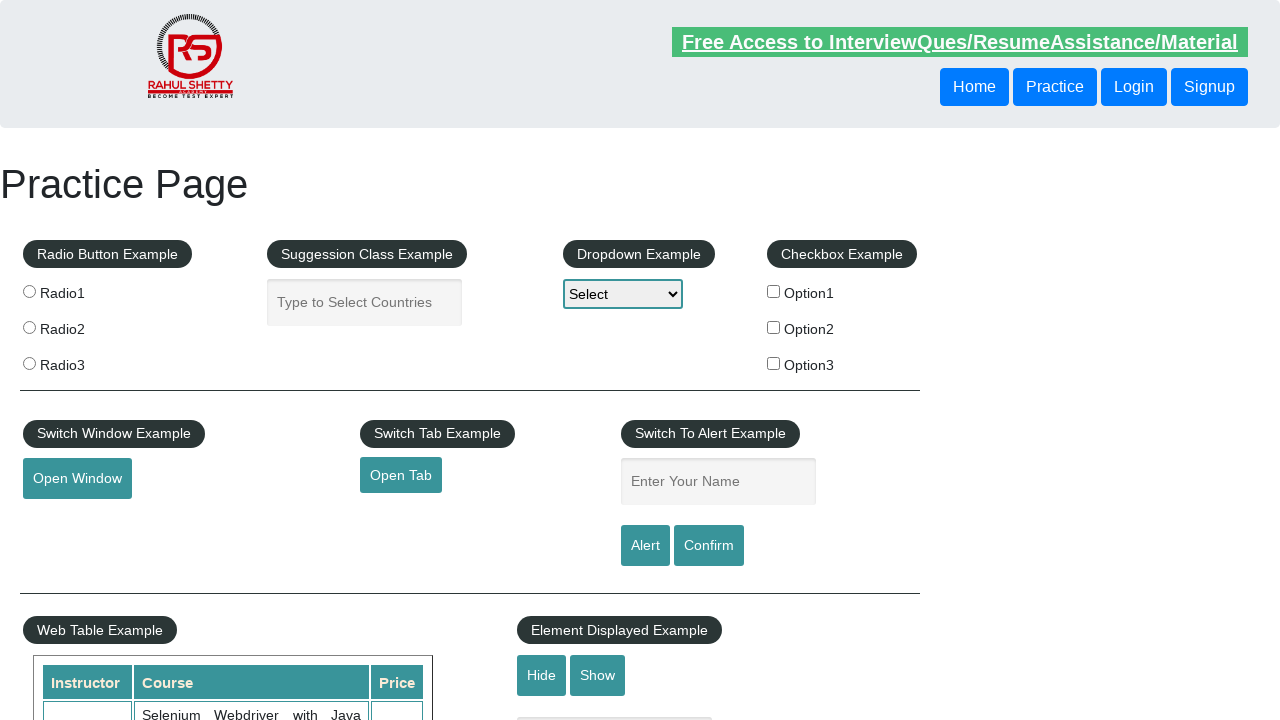